Tests keyboard key press functionality by sending a space key to a specific element and verifying the result text displays the correct key pressed

Starting URL: http://the-internet.herokuapp.com/key_presses

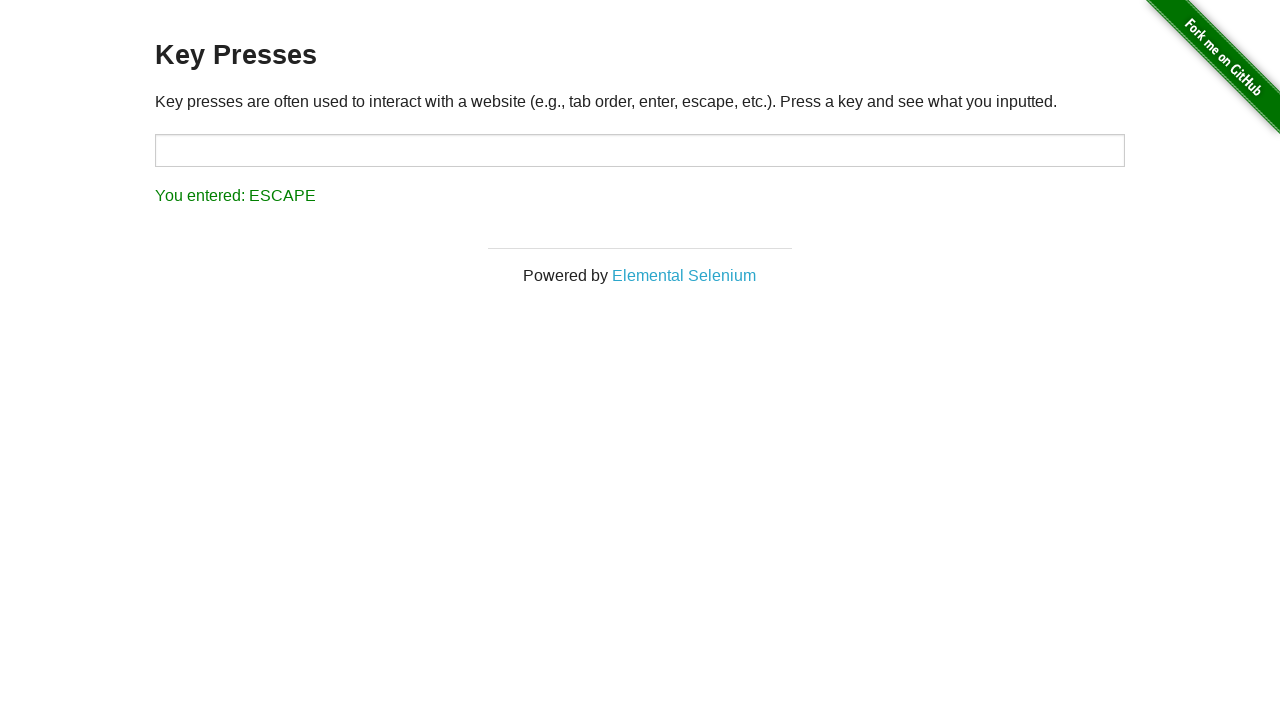

Pressed Space key on target element on #target
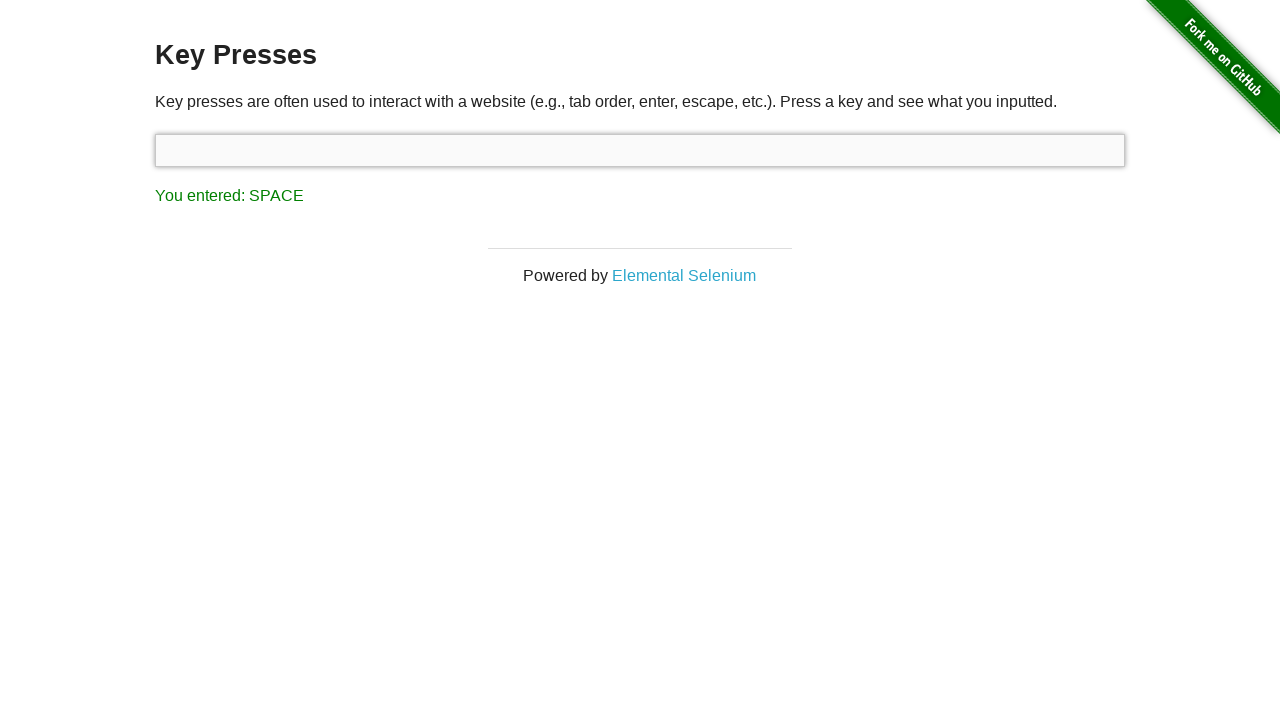

Result element loaded after space key press
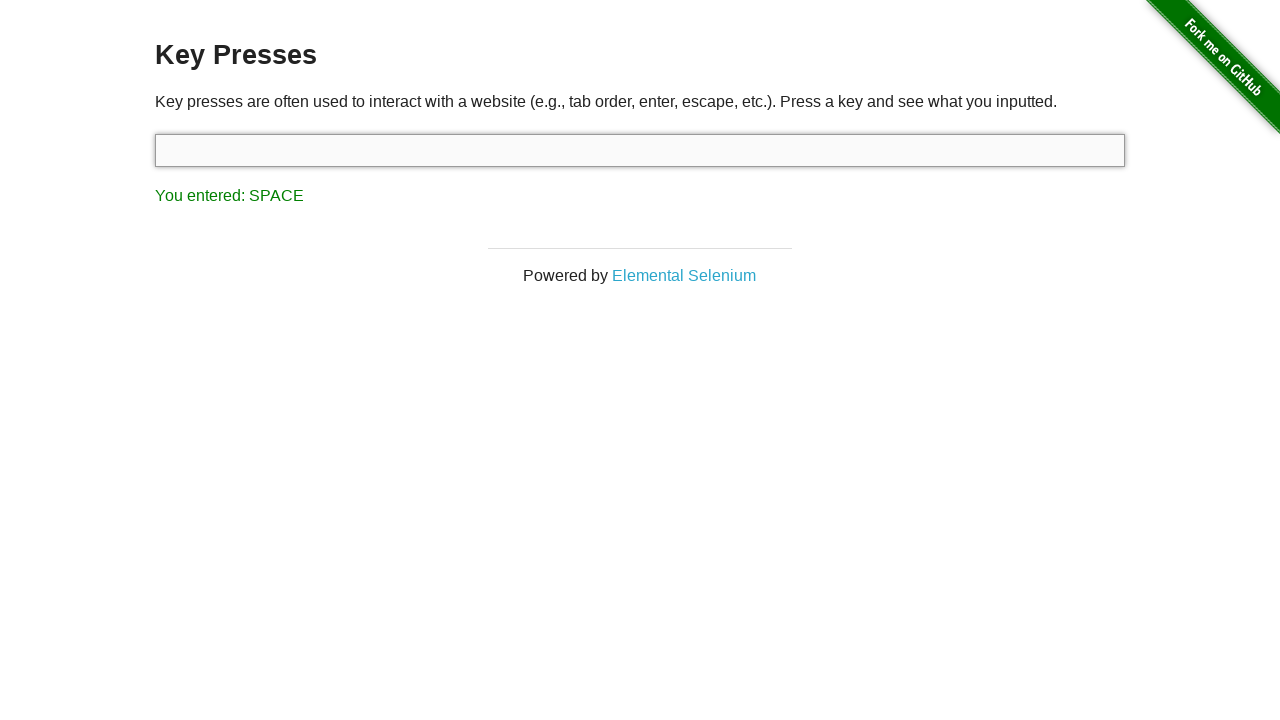

Retrieved result text content
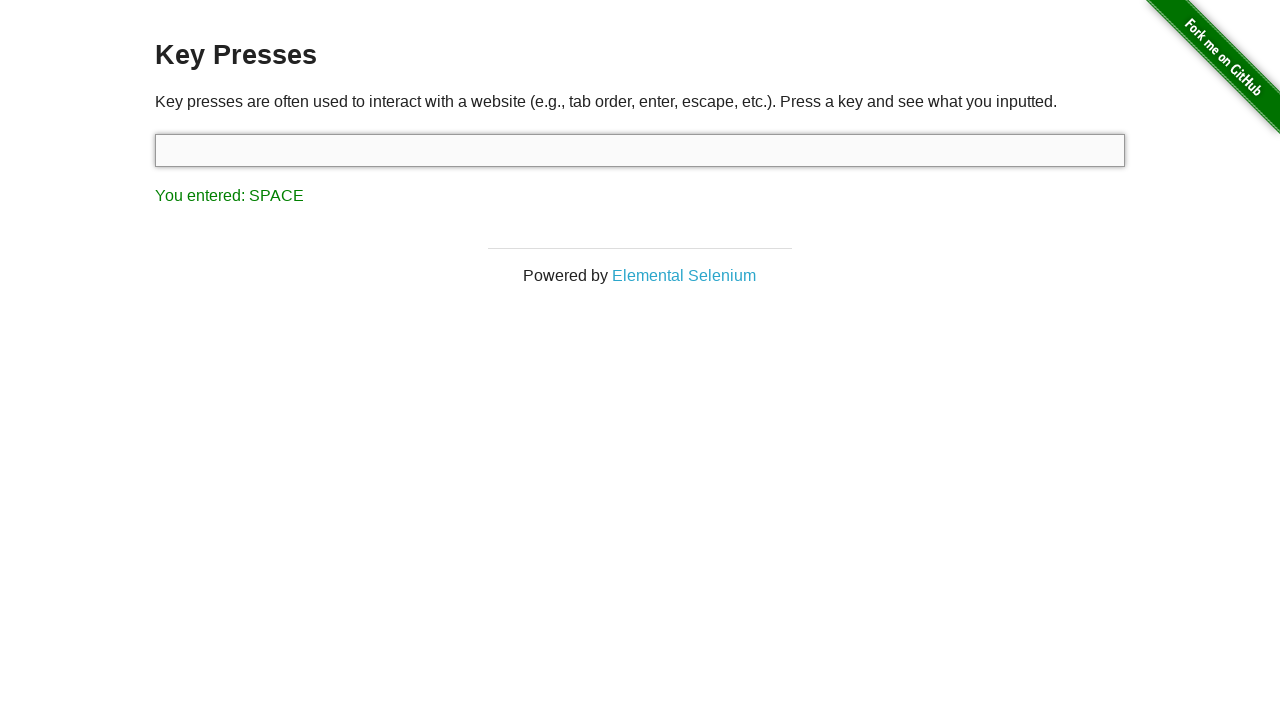

Verified result text displays 'You entered: SPACE'
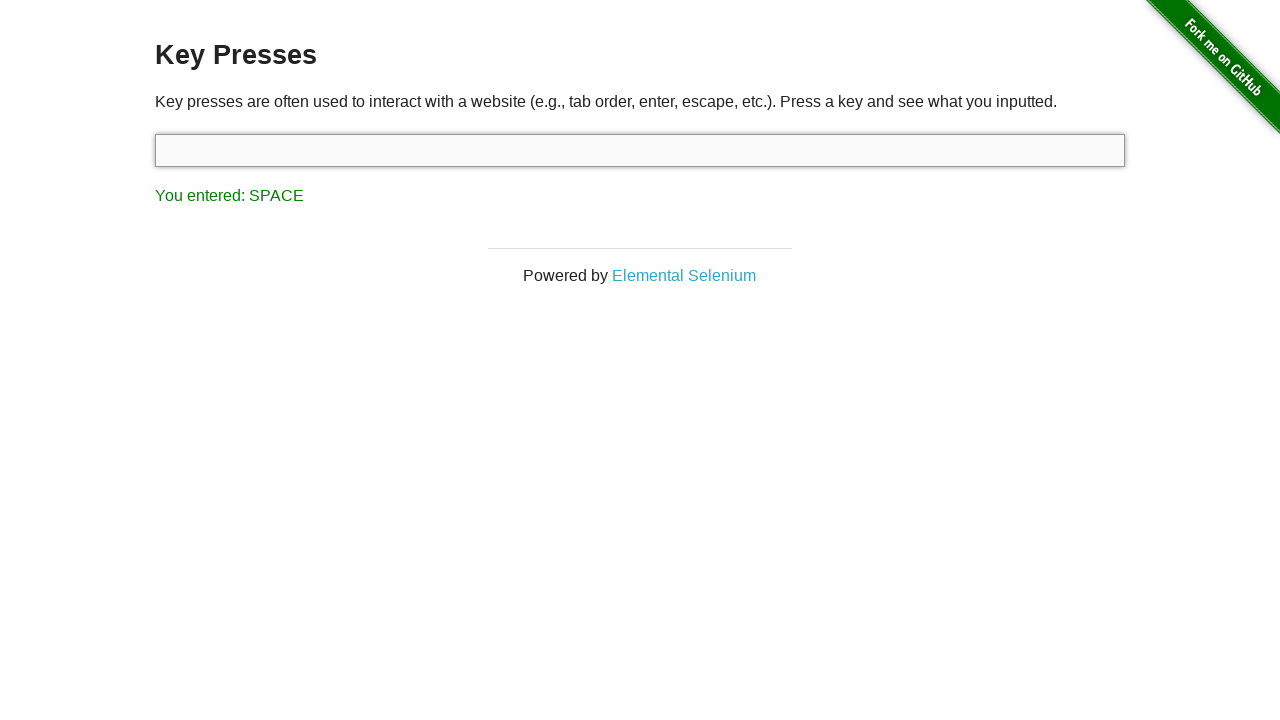

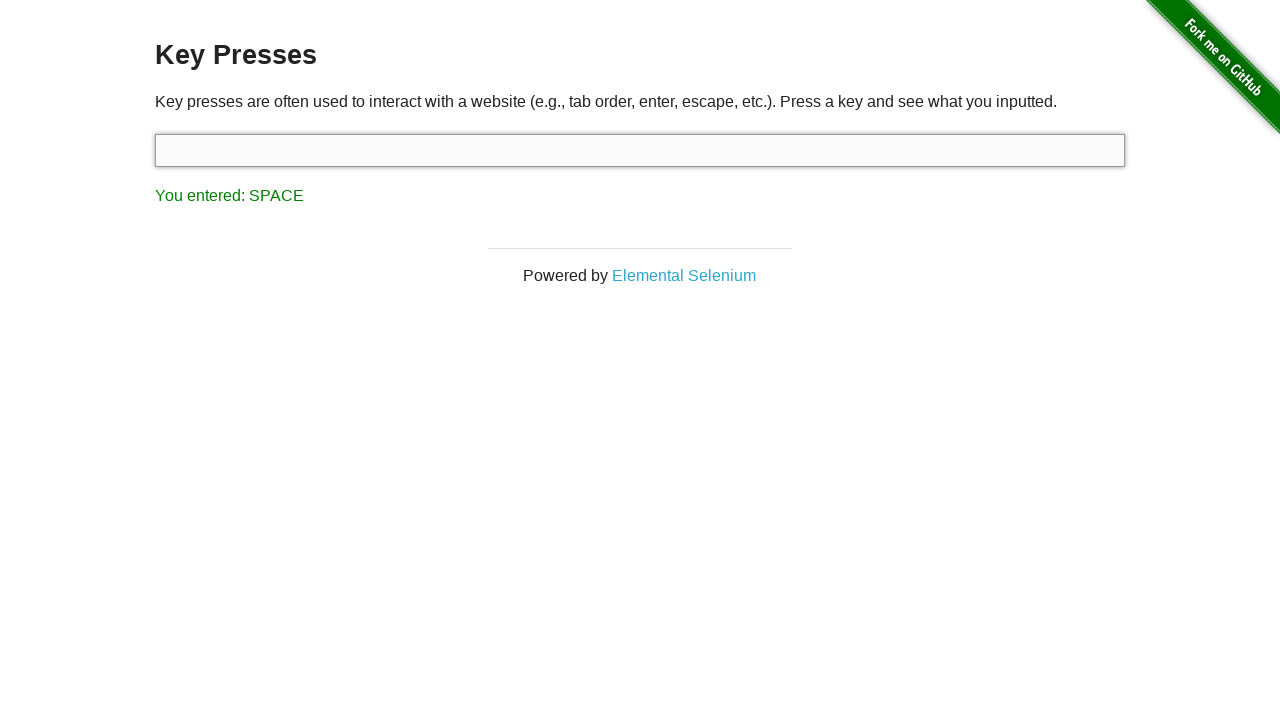